Tests the hotel search functionality by entering a location in the search field and filling in a newsletter email subscription form on a hotel booking website.

Starting URL: https://hotel-testlab.coderslab.pl/en/

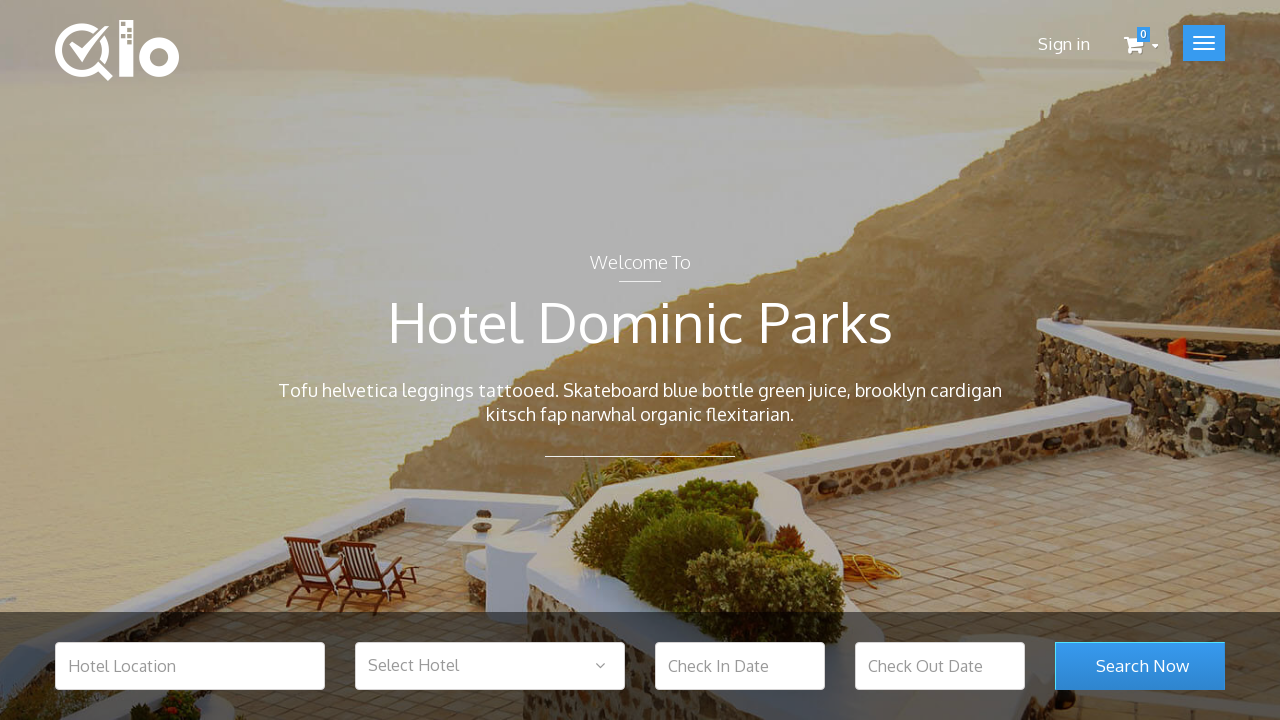

Filled hotel location search field with 'Warsaw' on #hotel_location
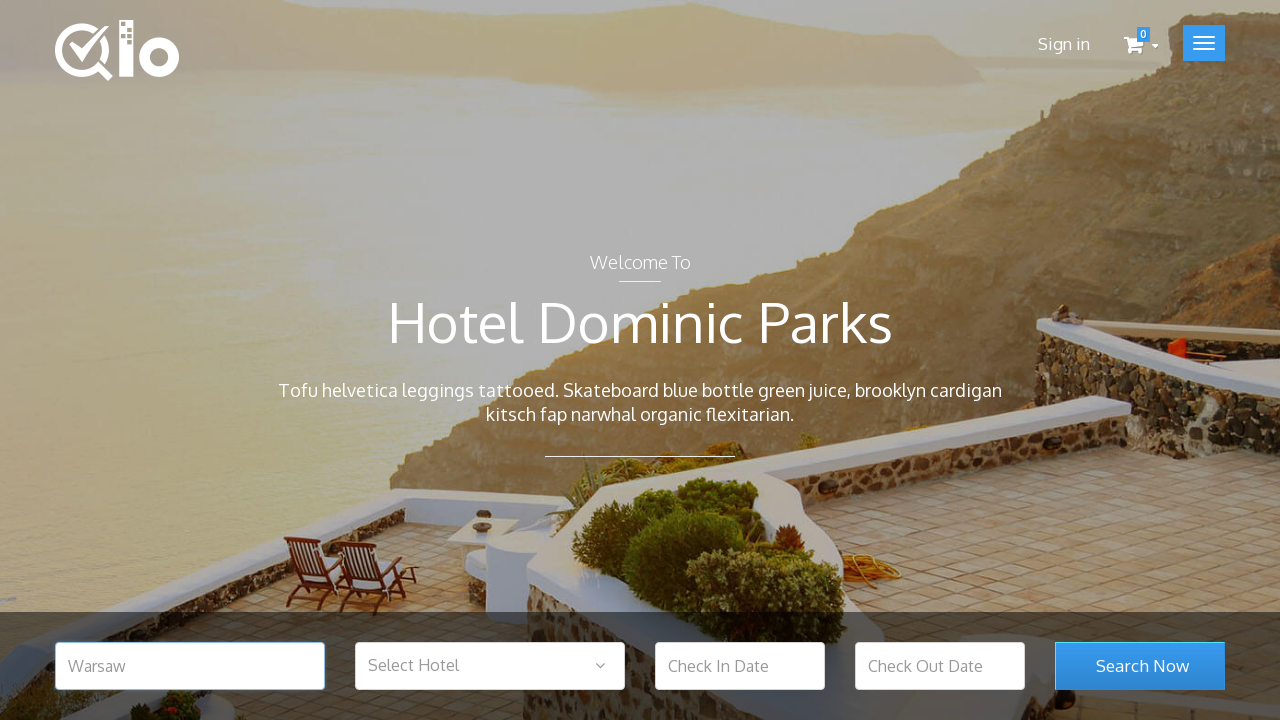

Search button appeared on the page
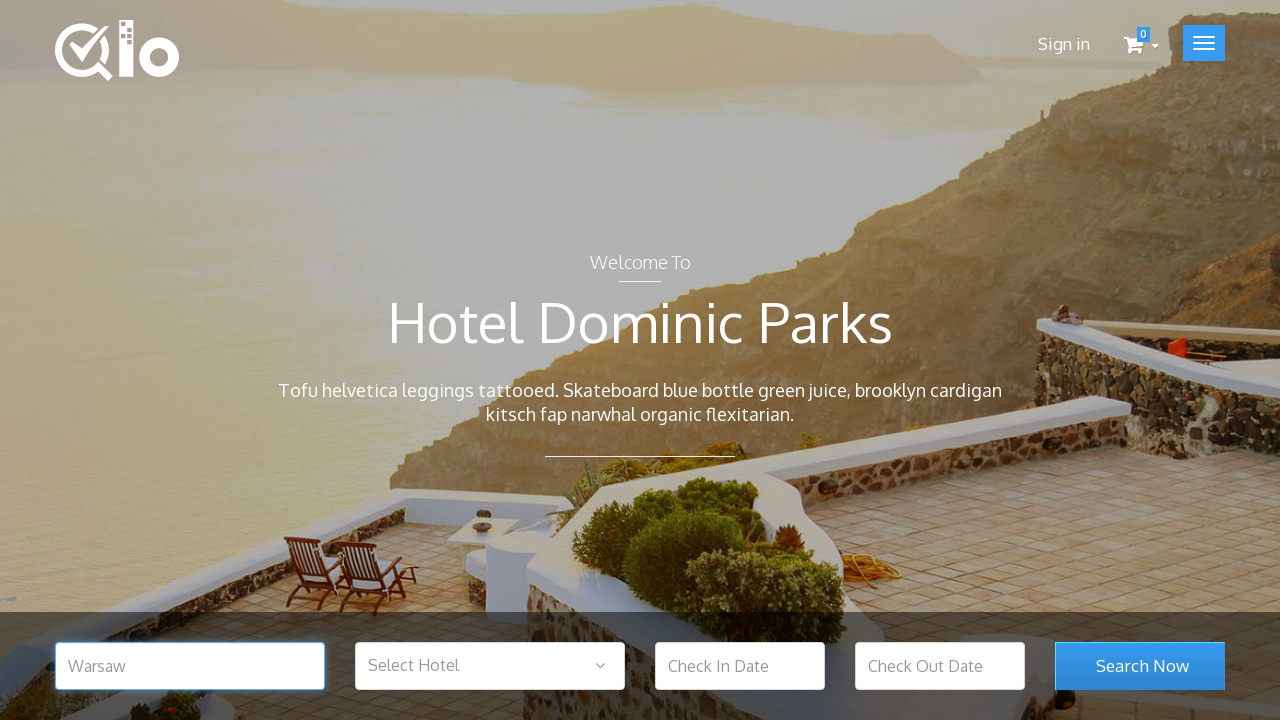

Filled newsletter email input with 'test@test.com' on #newsletter-input
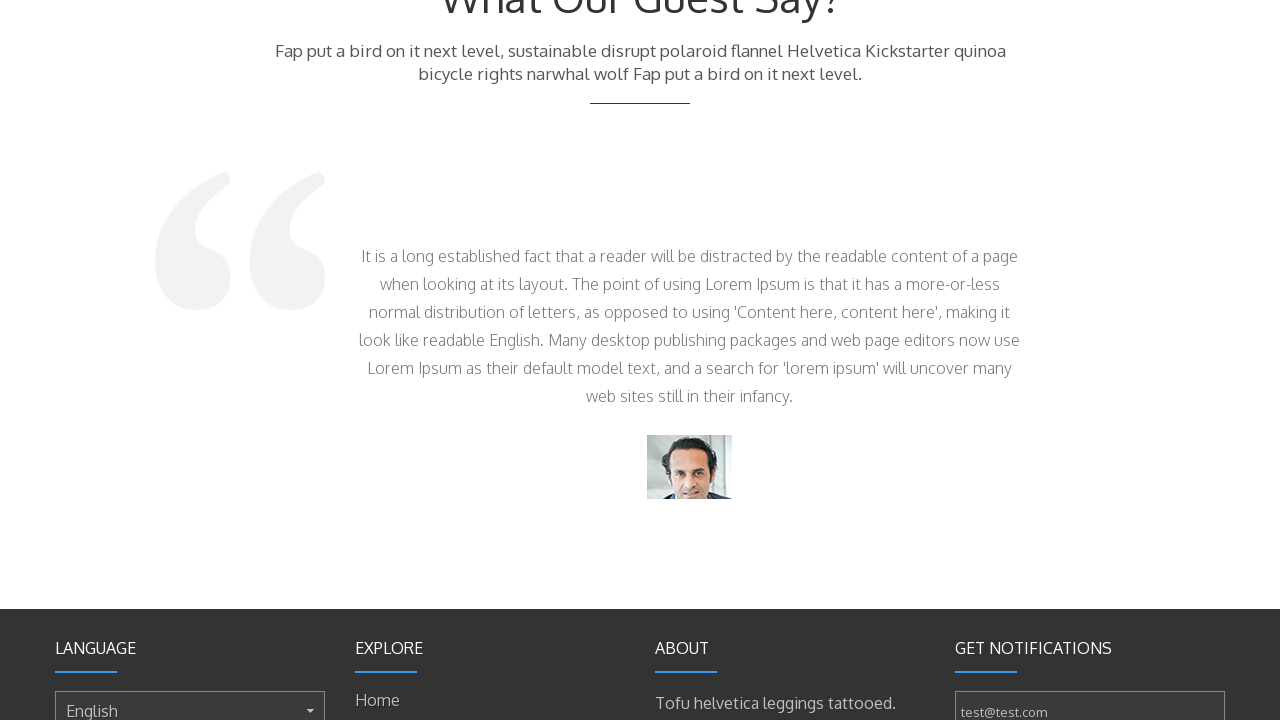

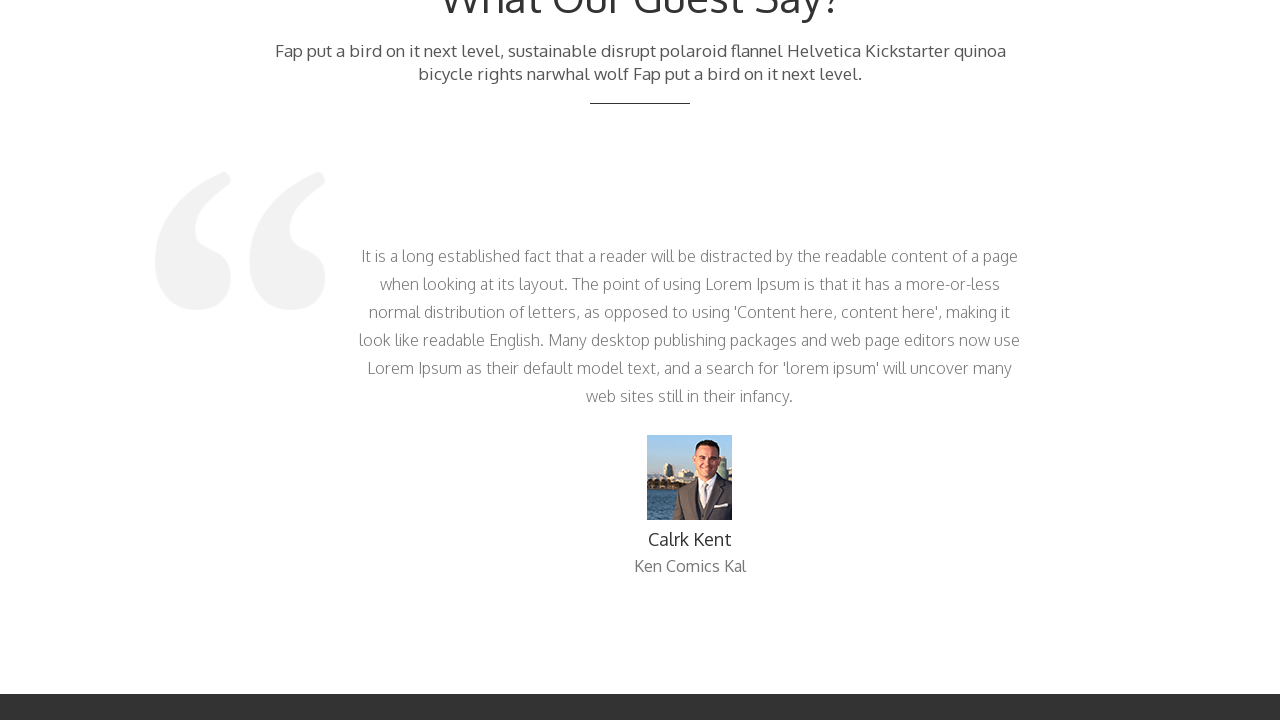